Tests registration form by filling all required fields and submitting the form, then verifies successful registration message

Starting URL: https://suninjuly.github.io/registration2.html

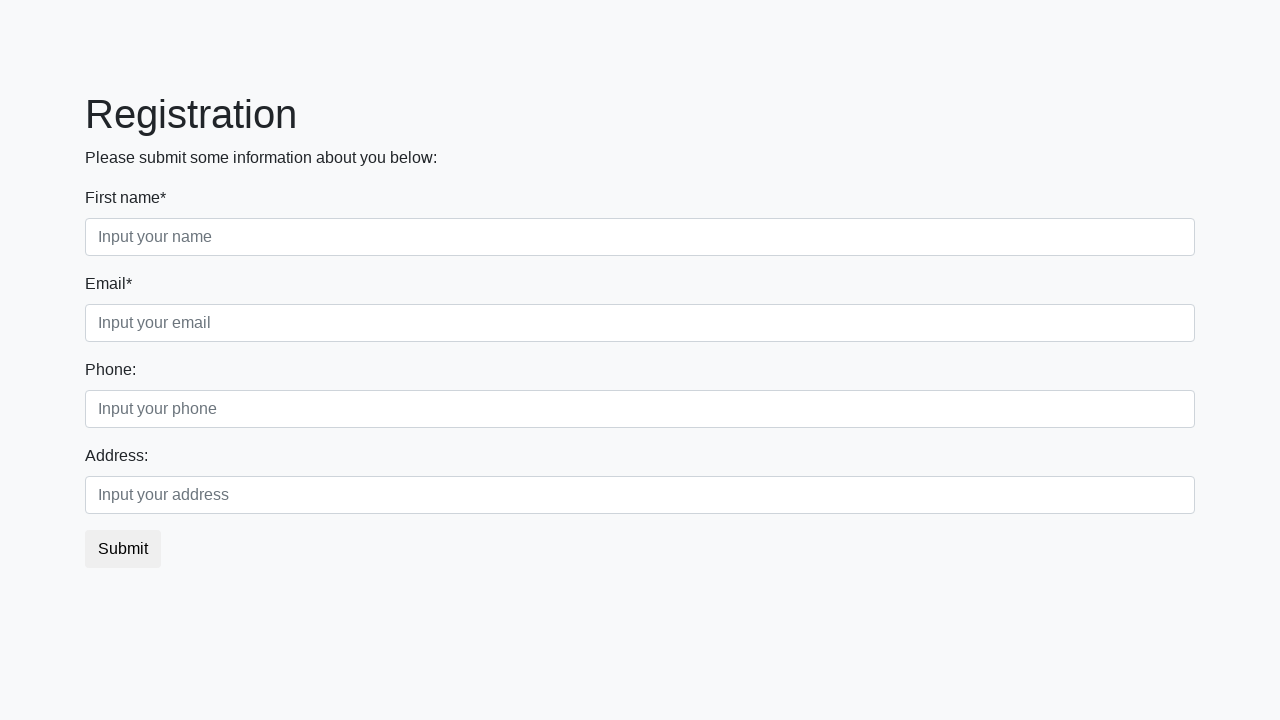

Navigated to registration form page
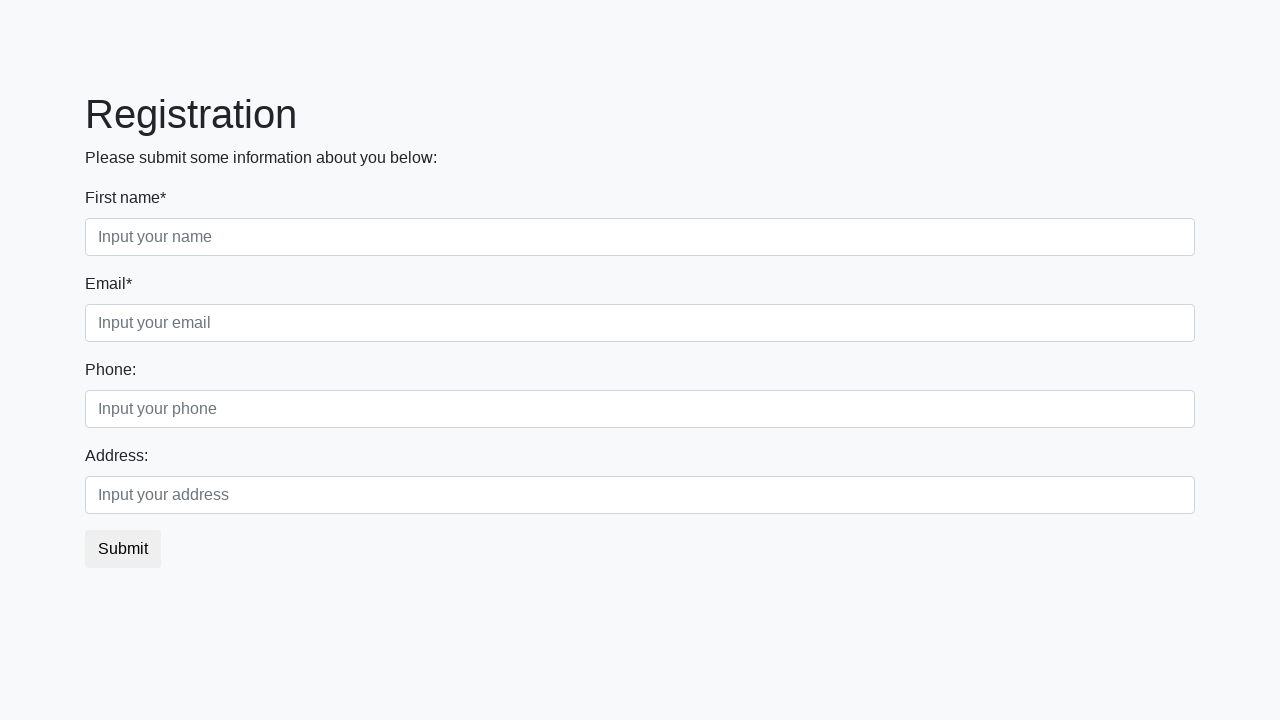

Located all required input fields
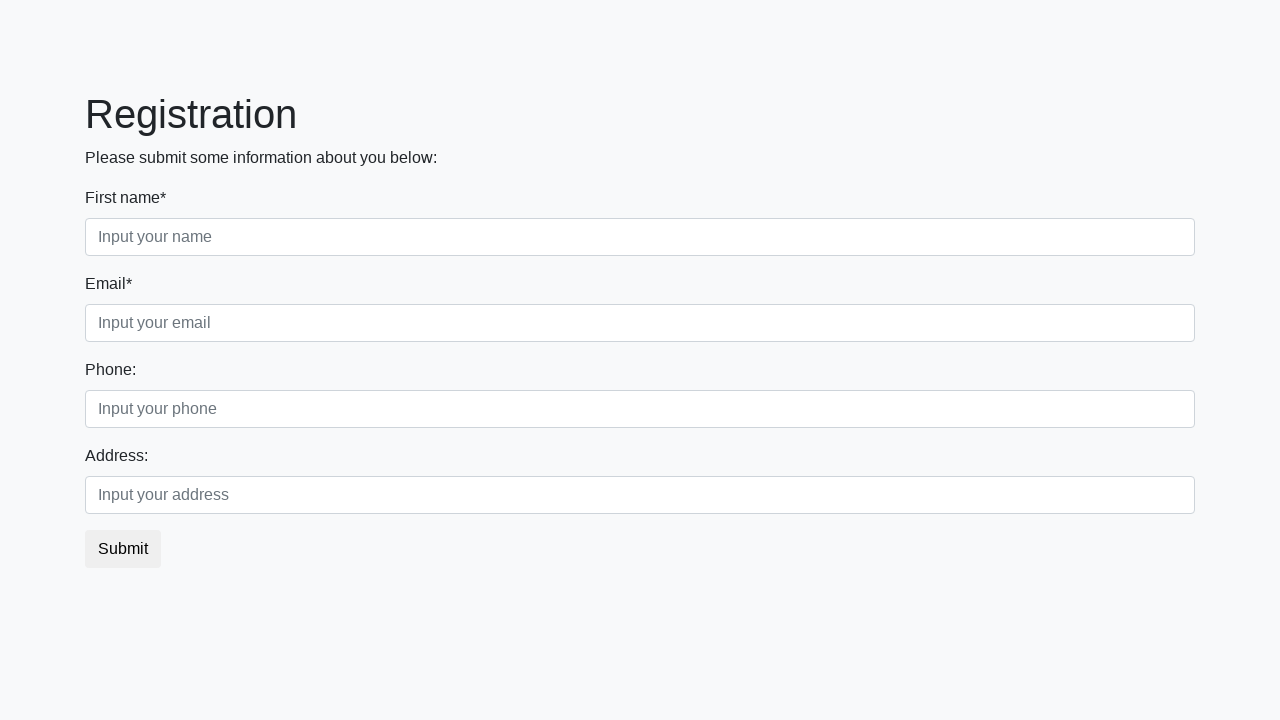

Filled required input field with 'Test' on input[required] >> nth=0
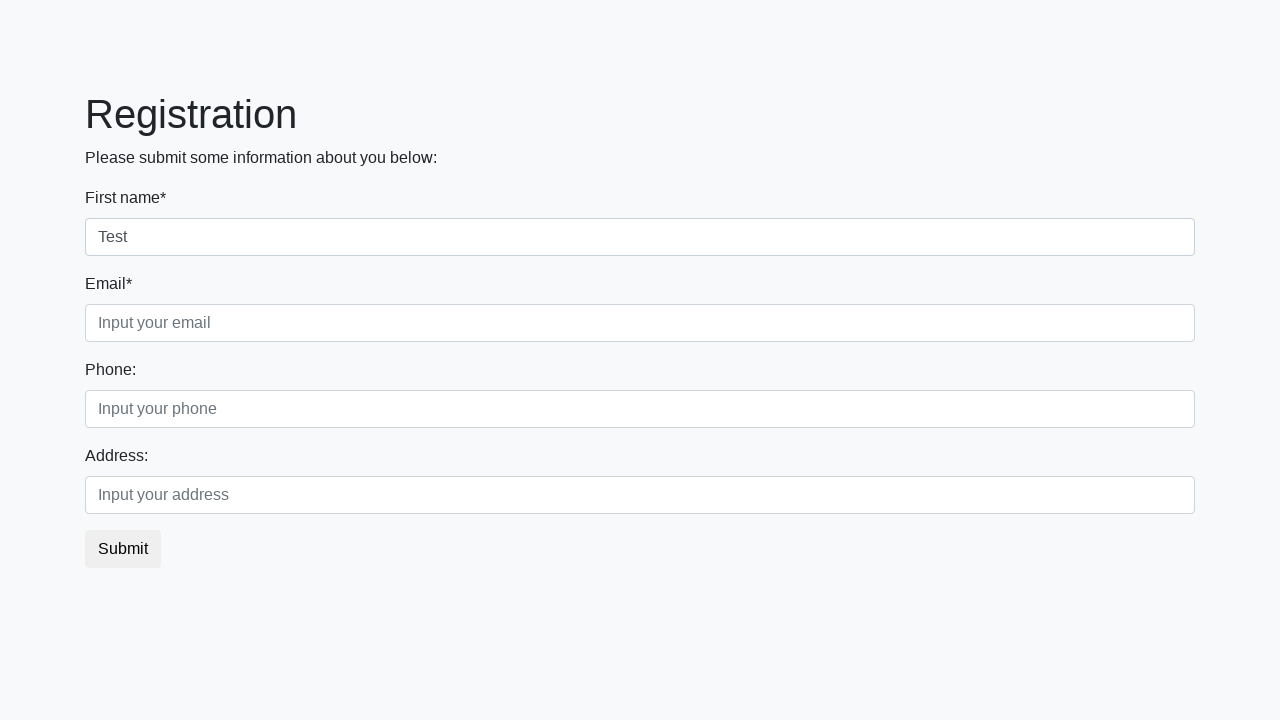

Filled required input field with 'Test' on input[required] >> nth=1
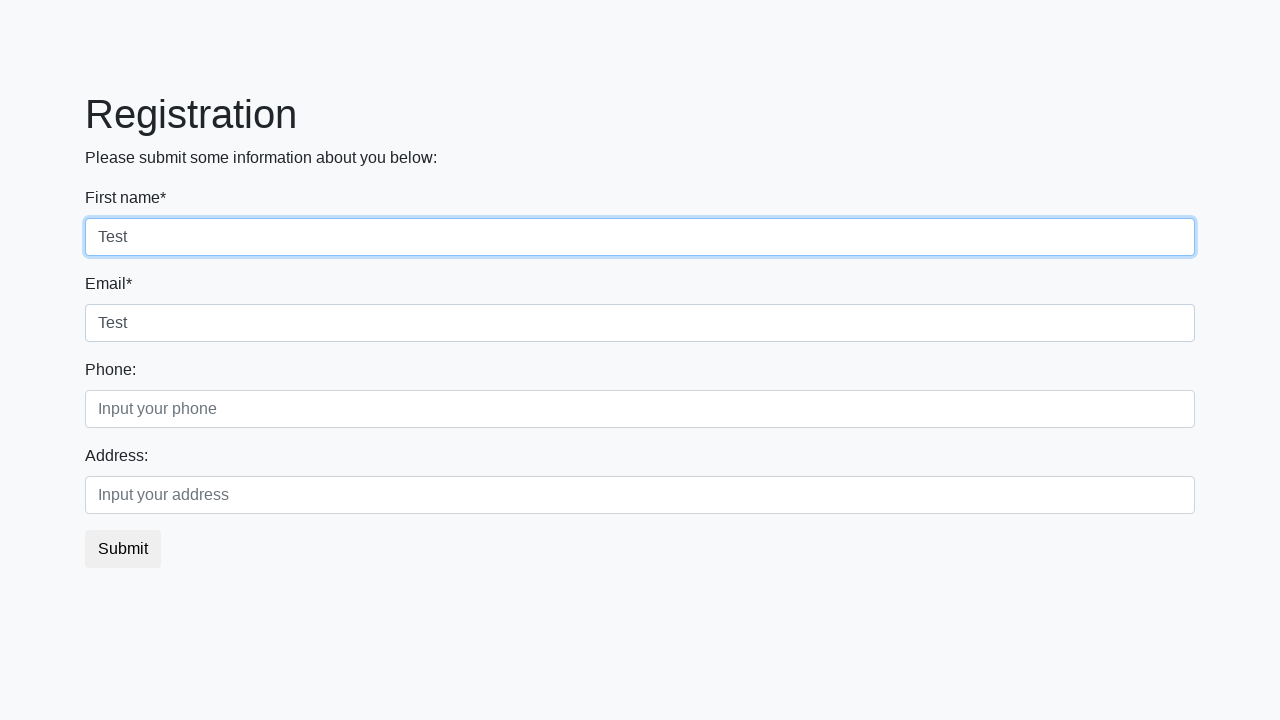

Clicked submit button to register at (123, 549) on button.btn
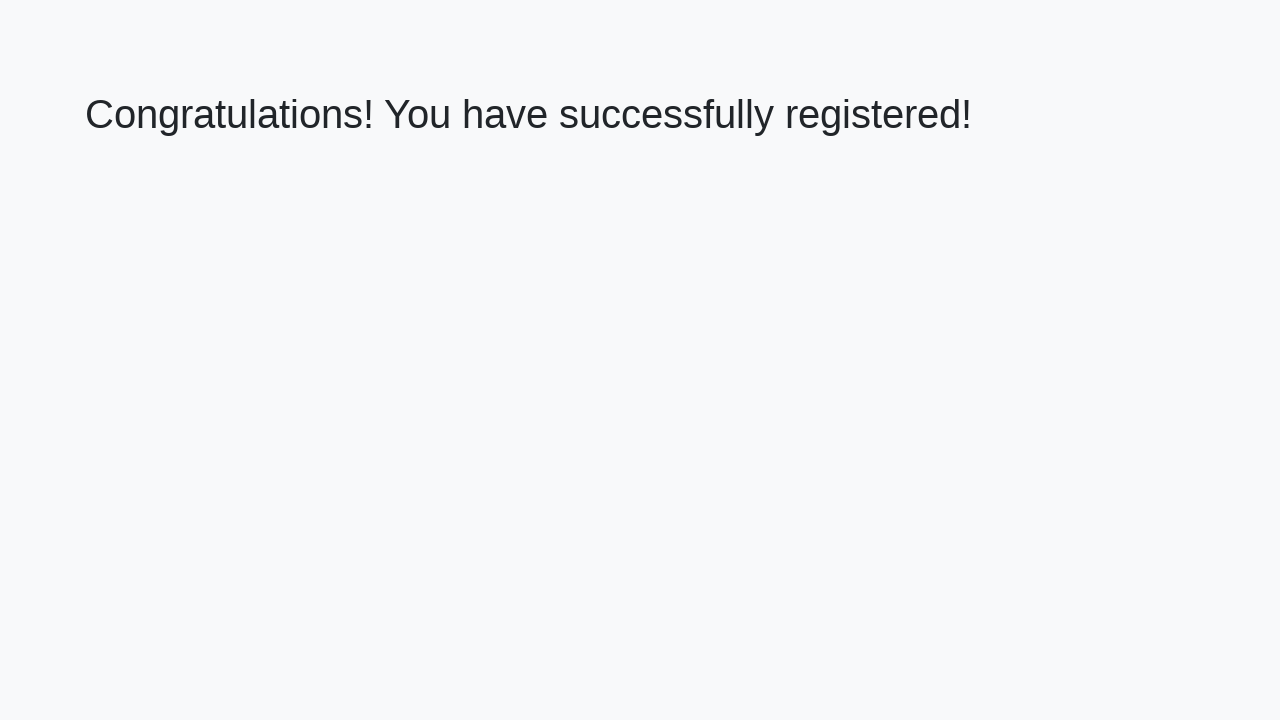

Success page loaded with h1 element visible
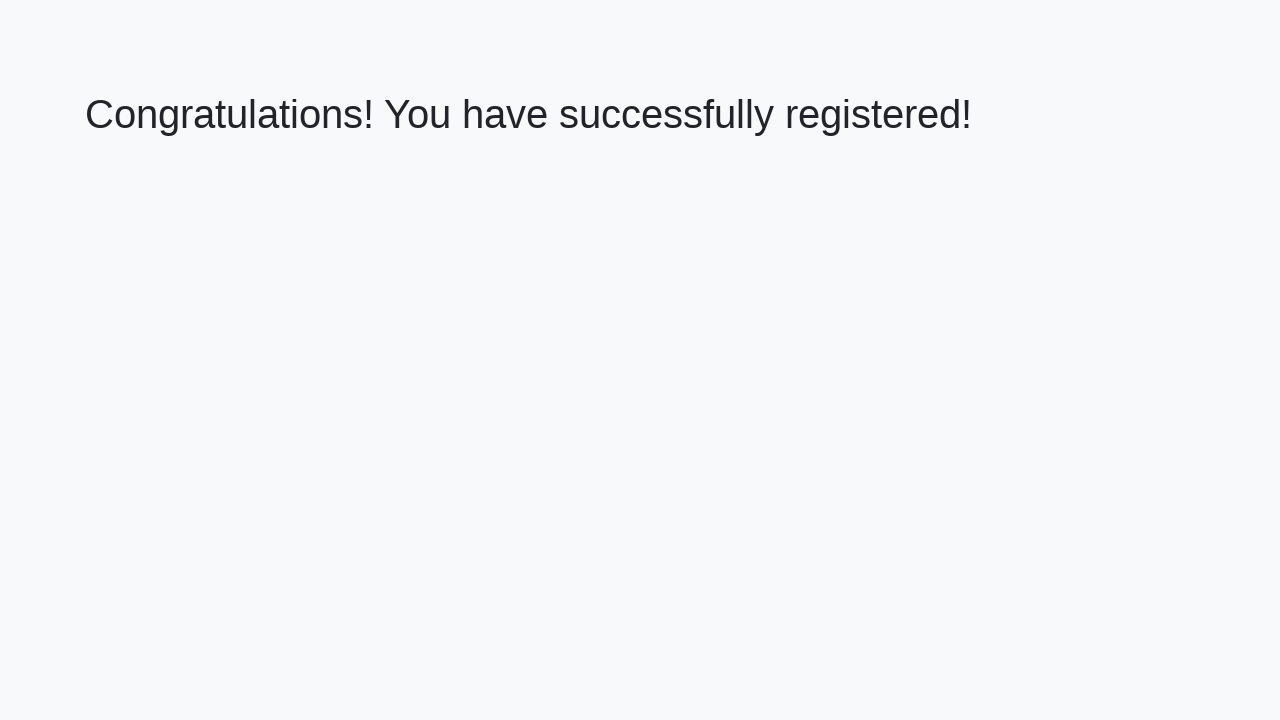

Retrieved success message text
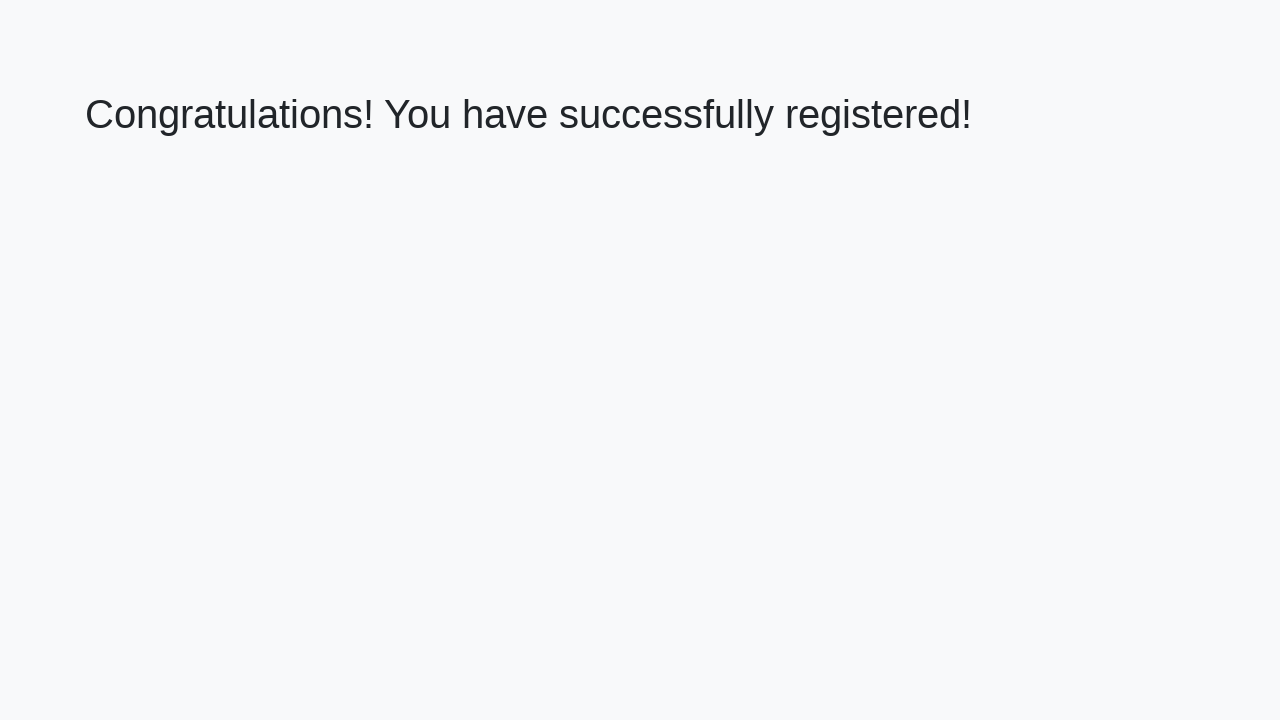

Verified registration success message matches expected text
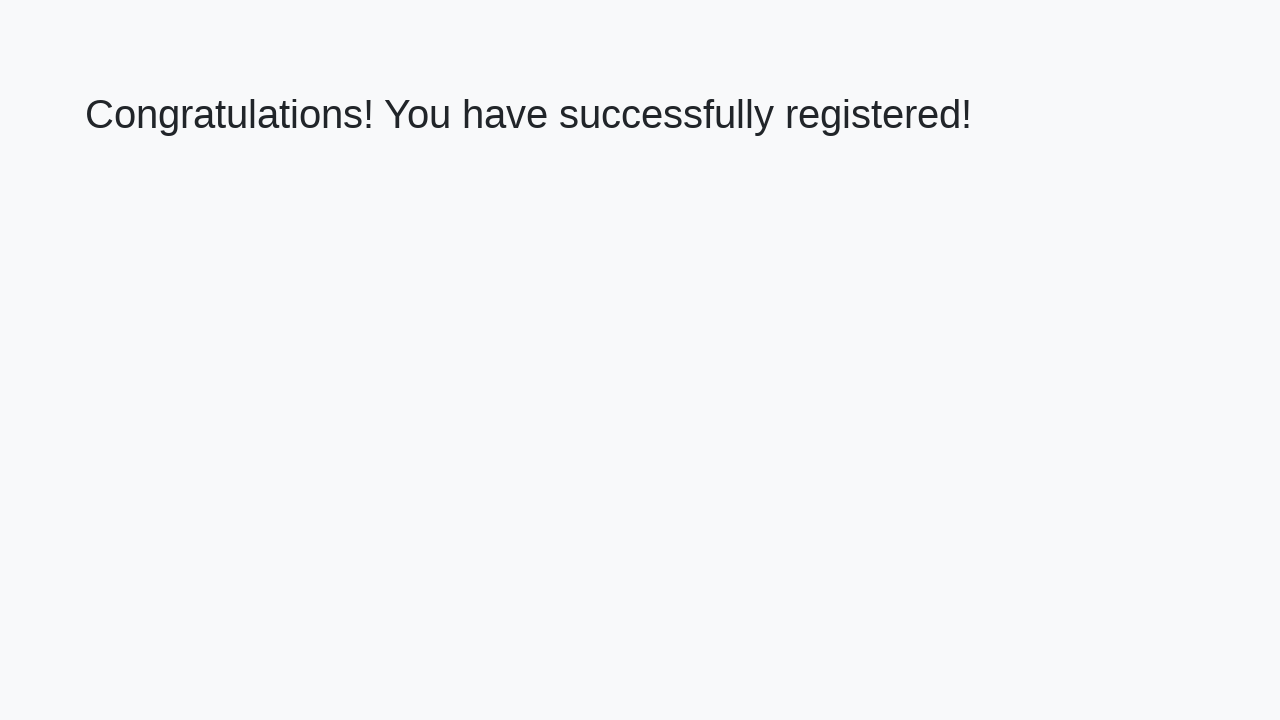

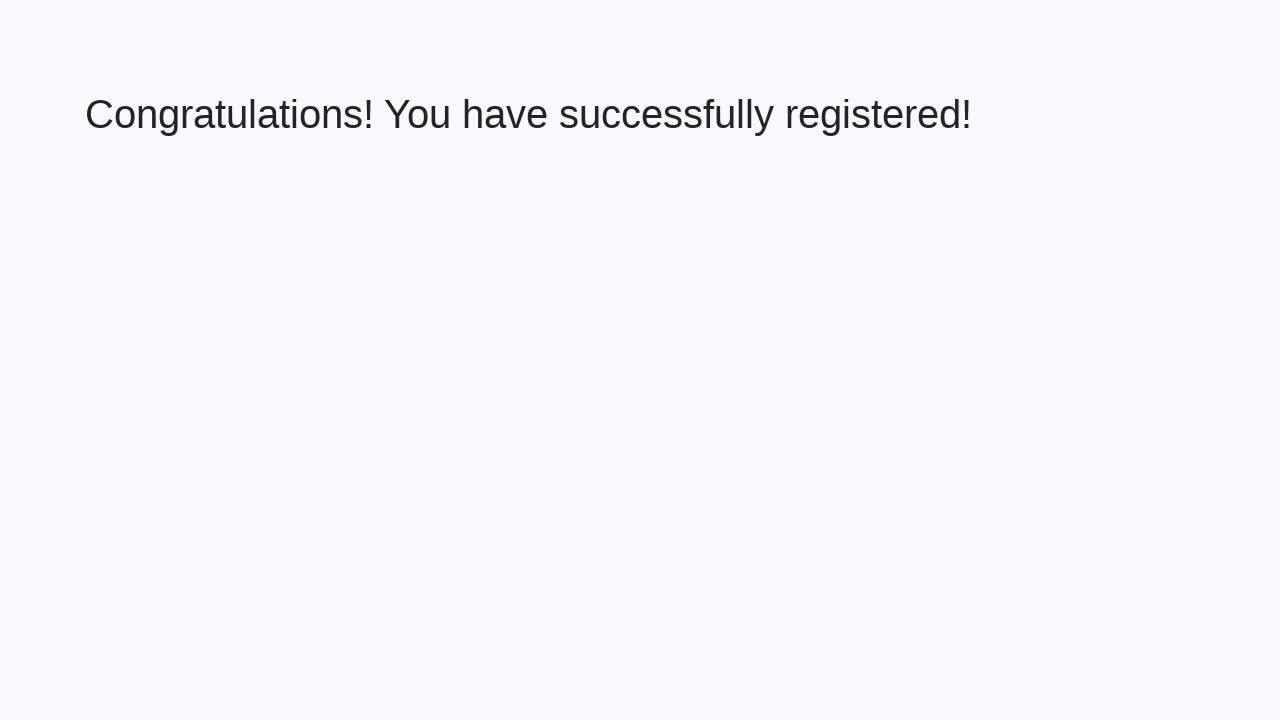